Navigates to the Demoblaze demo store and verifies that product listings are displayed by waiting for the product name elements to load.

Starting URL: https://demoblaze.com/

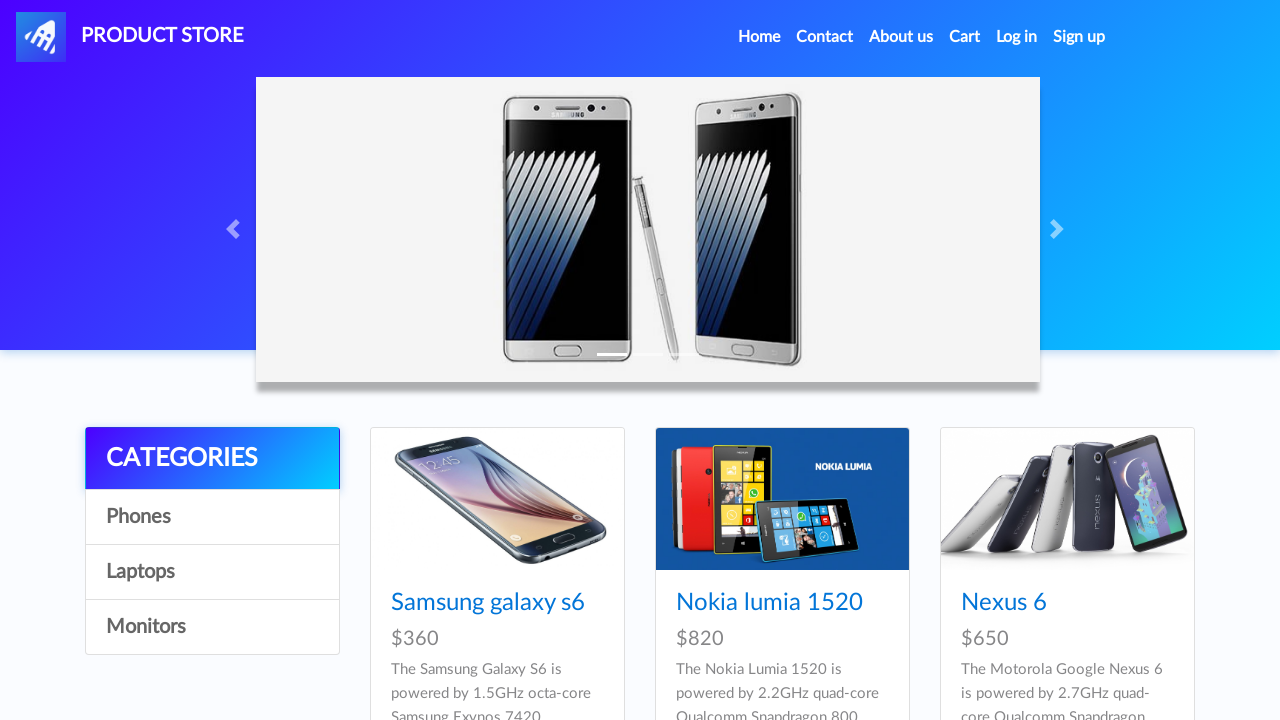

Waited for product name elements to load in the product listing
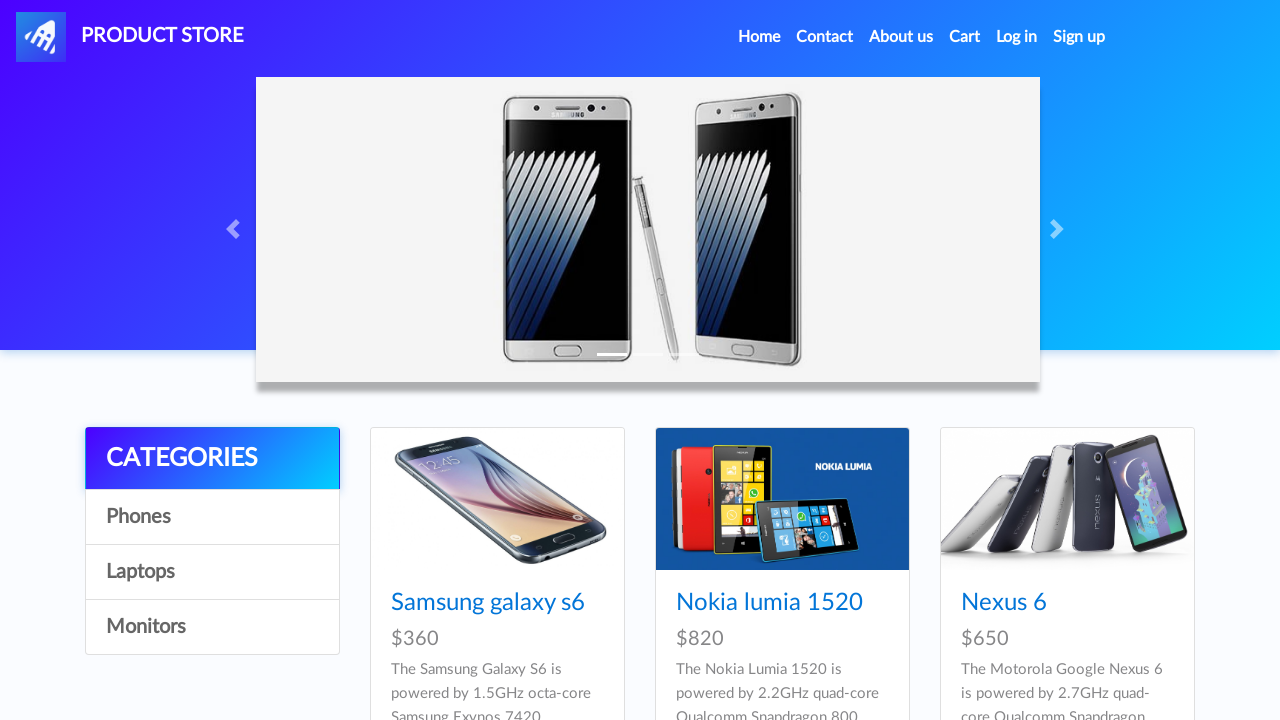

Located all product name elements on the page
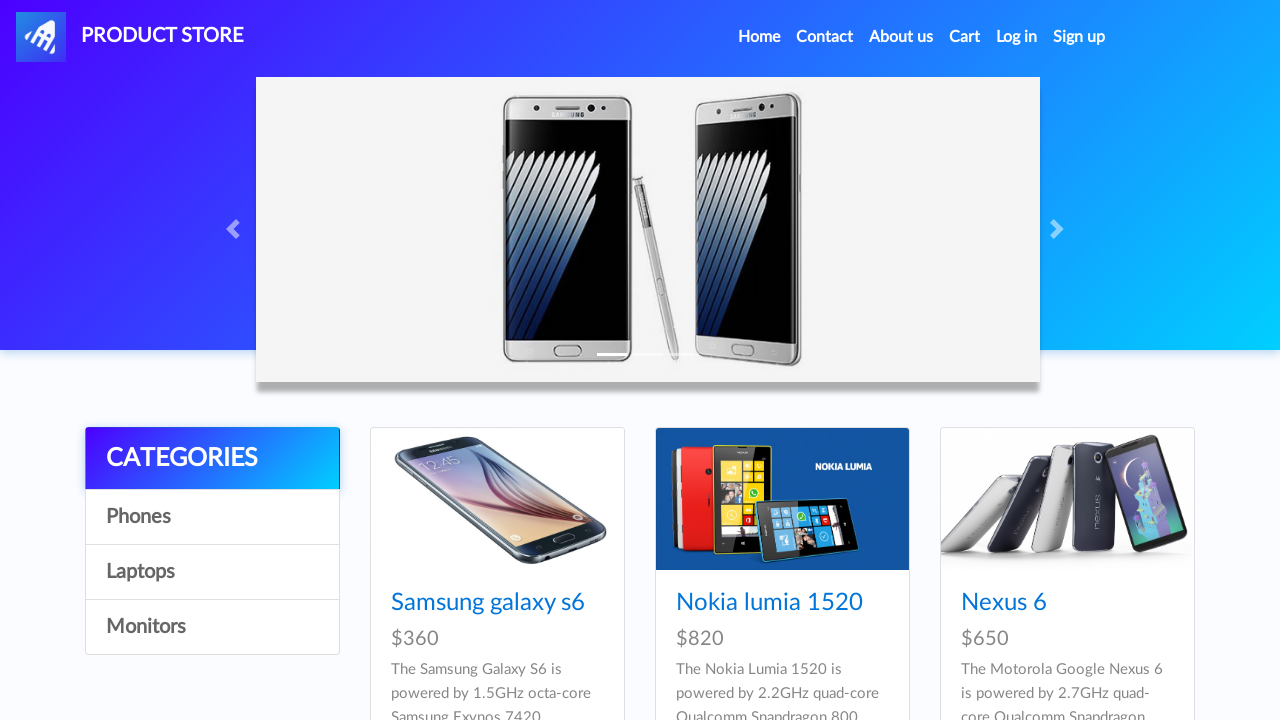

Verified that product listings are displayed (count > 0)
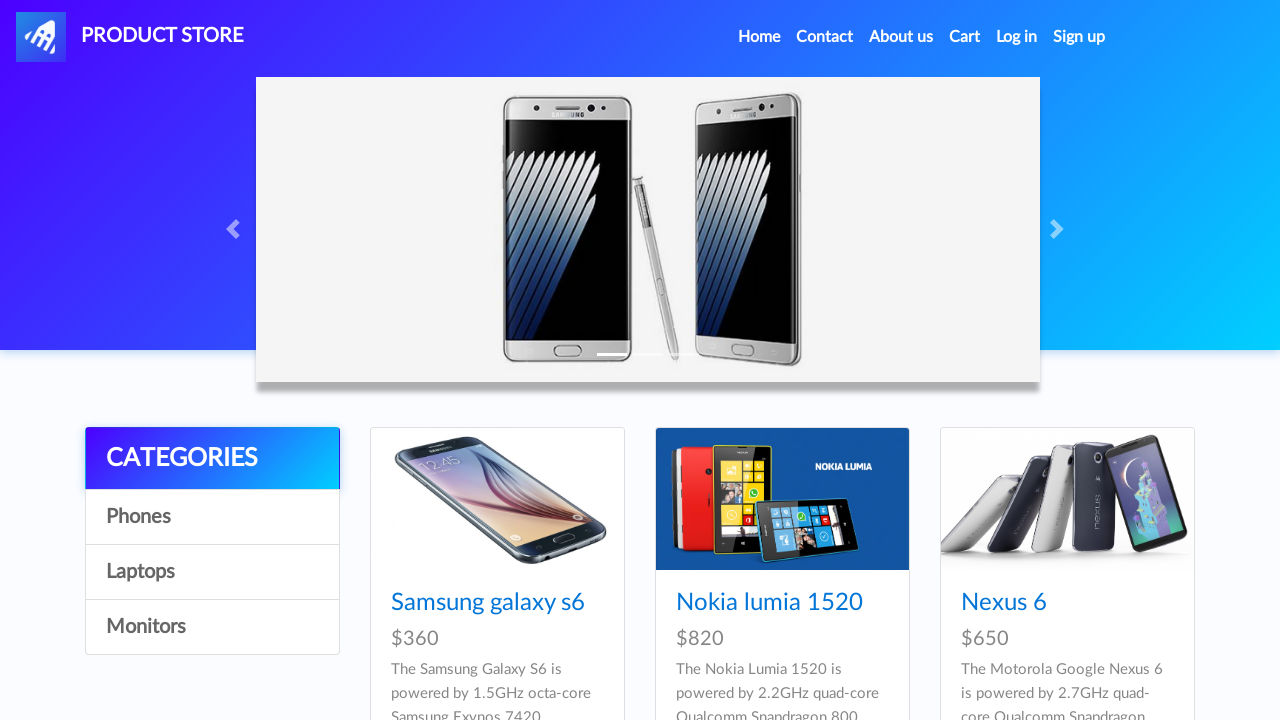

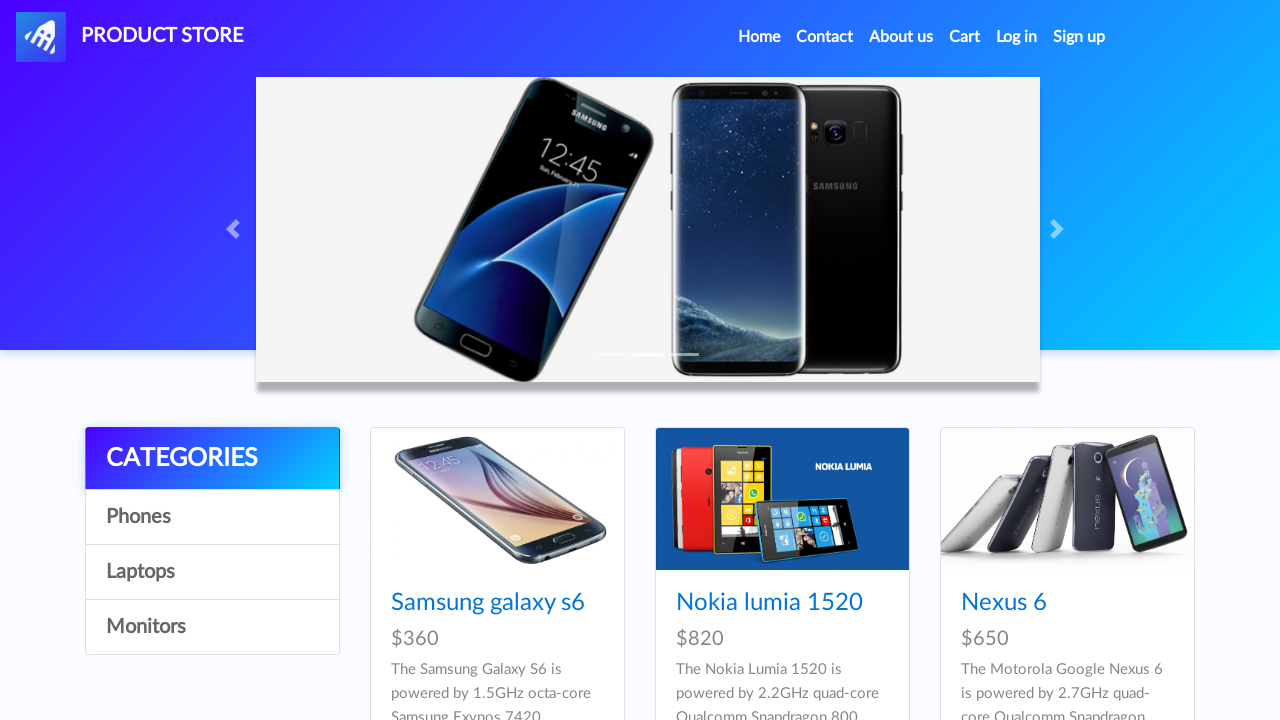